Tests drag and drop functionality by dragging an element to a drop target

Starting URL: https://selenium08.blogspot.com/2020/01/drag-drop.html

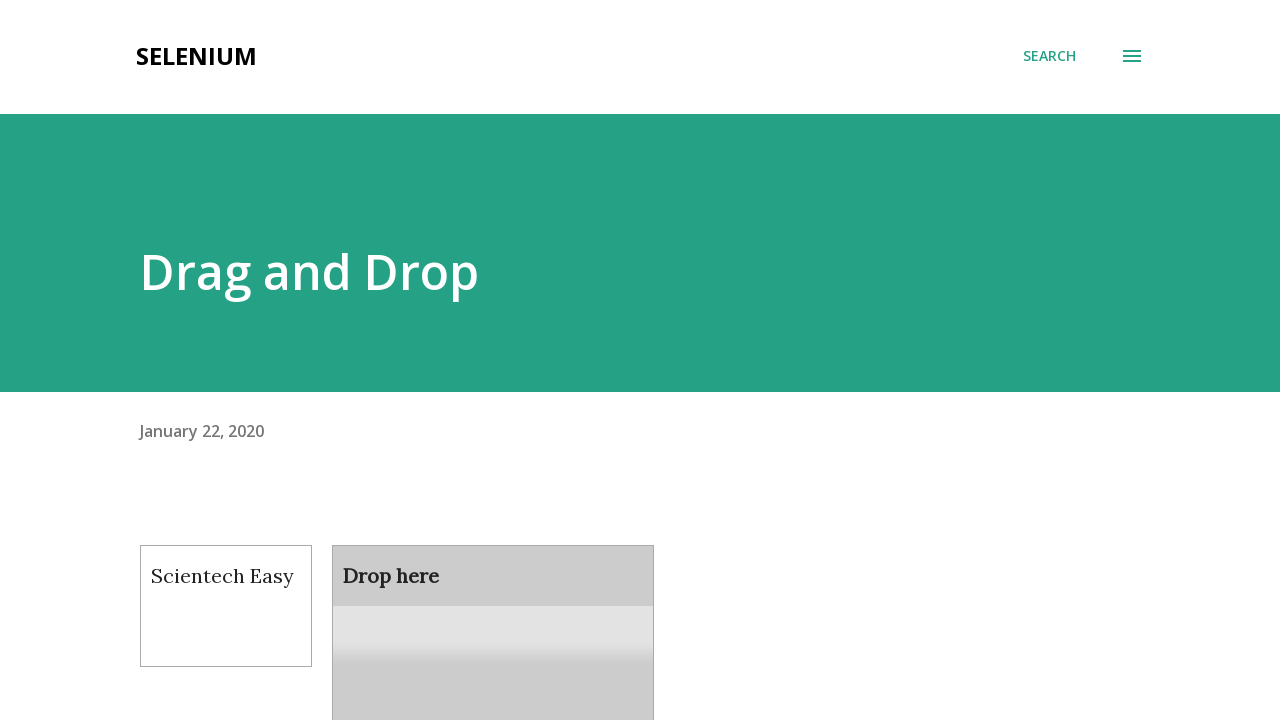

Waited for draggable element to be visible
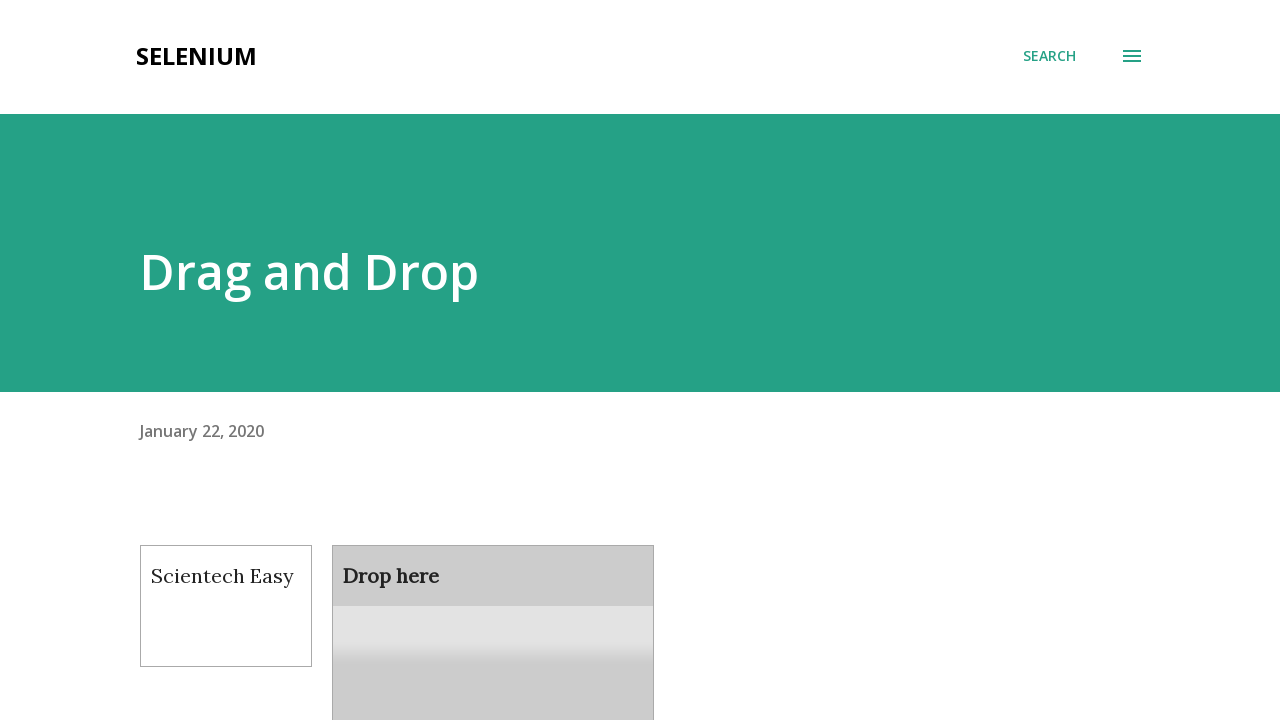

Waited for drop target element to be visible
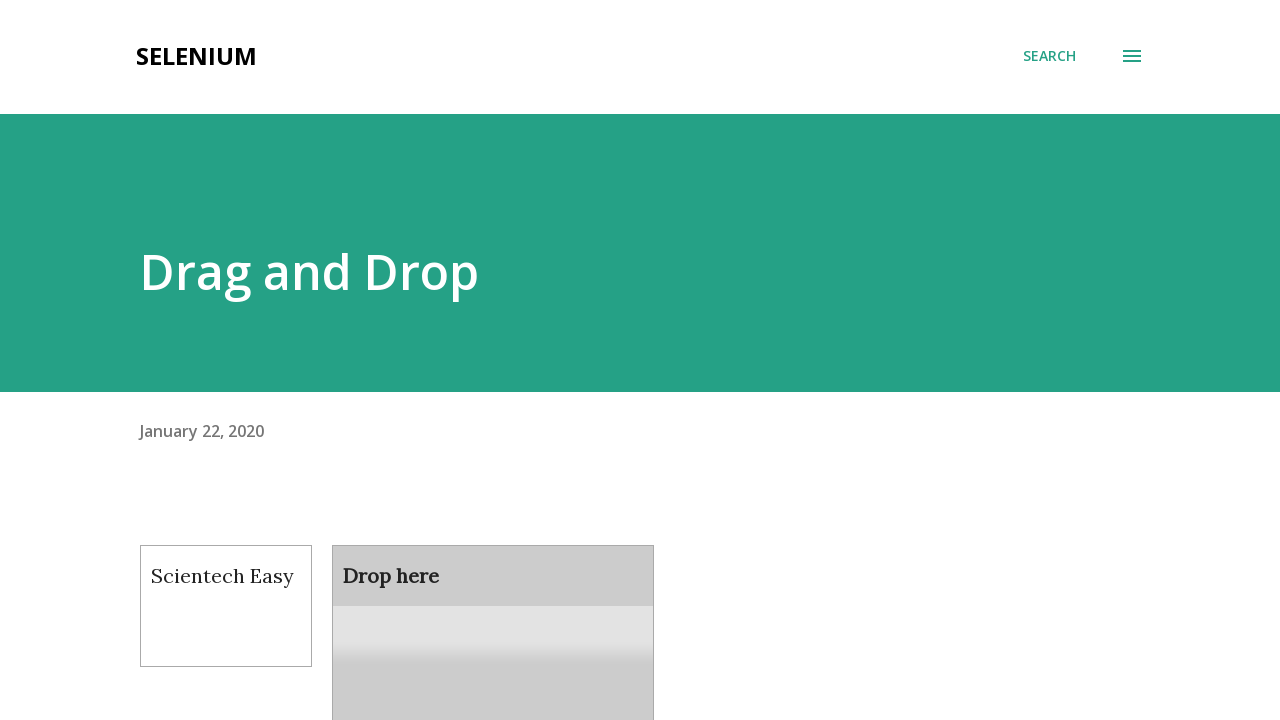

Performed drag and drop operation from draggable element to drop target at (493, 609)
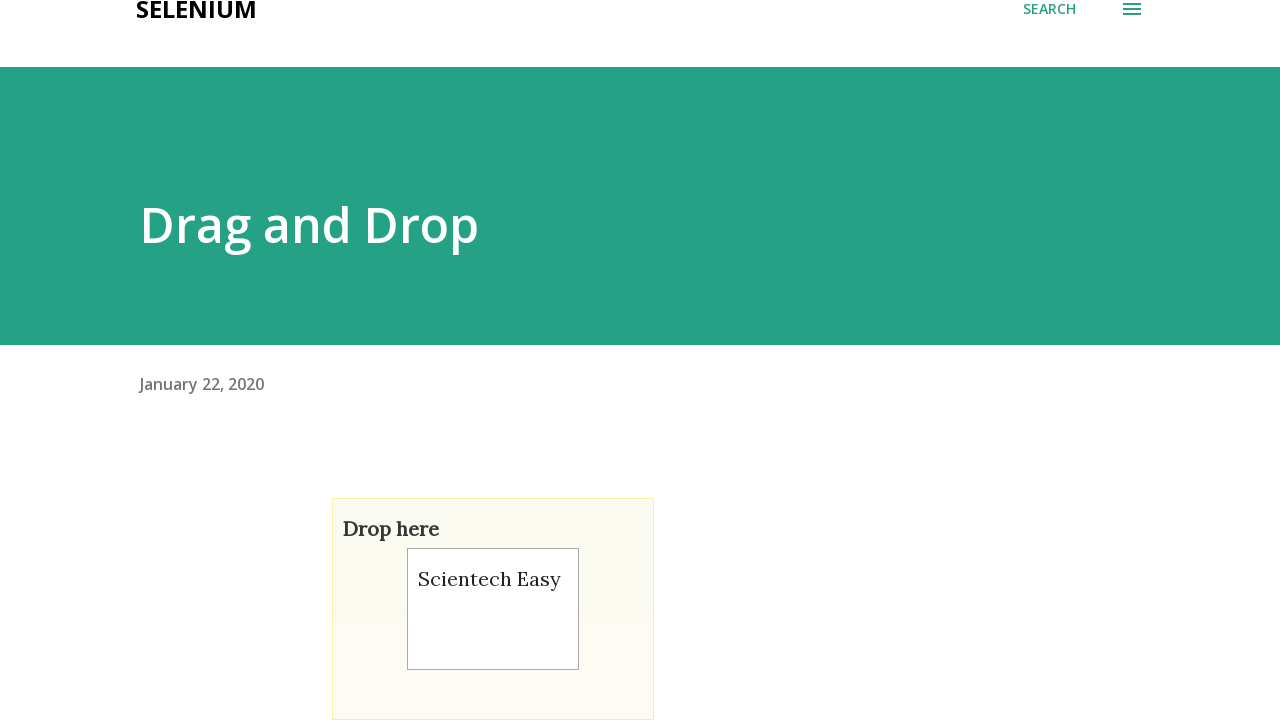

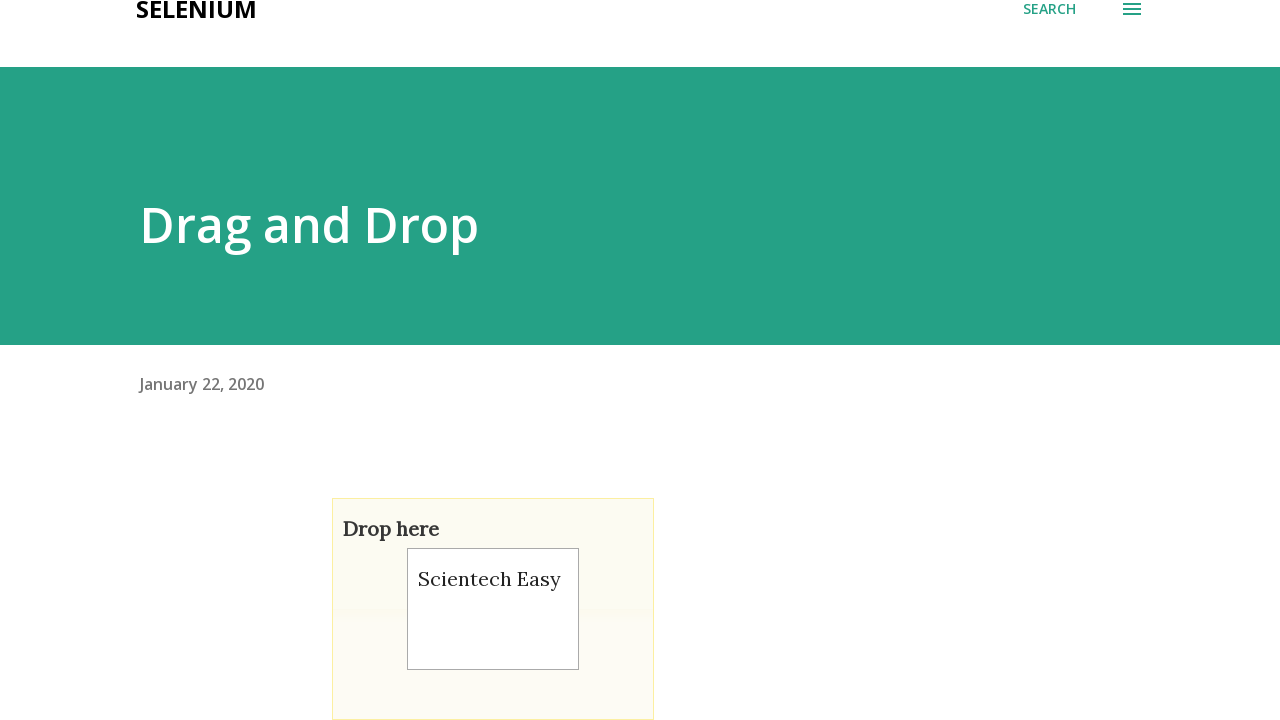